Tests various form input interactions on LeafGround practice site including filling text fields, clearing inputs, entering email, and interacting with textarea and autocomplete elements.

Starting URL: https://www.leafground.com/

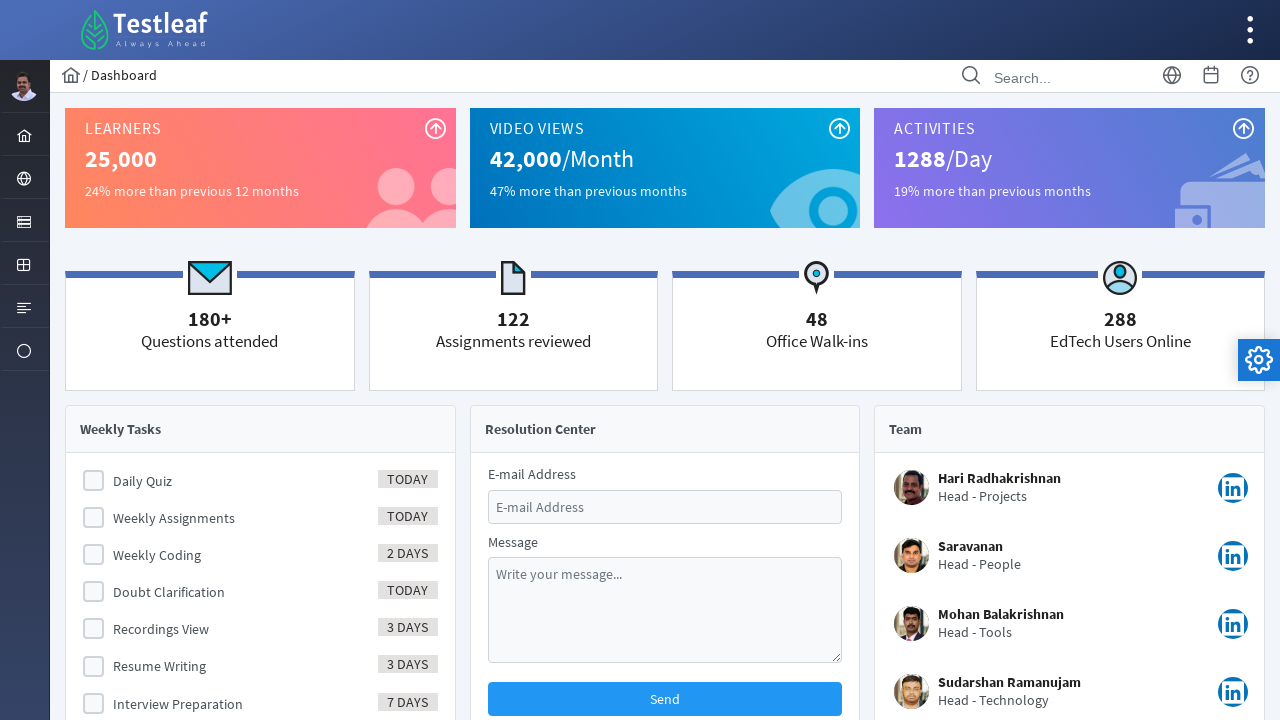

Clicked on Forms menu item at (24, 220) on xpath=//li[@id='menuform:j_idt40']
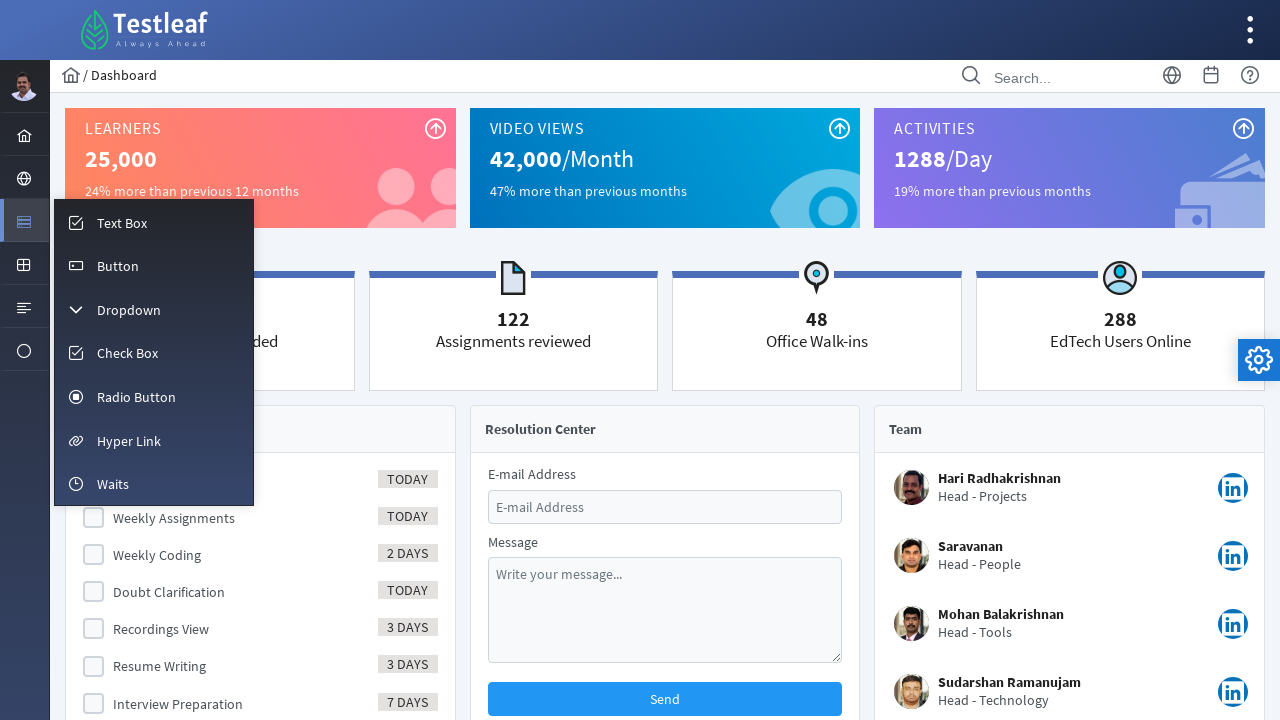

Clicked on checkbox/form icon to navigate to input page at (76, 223) on xpath=//i[@class='pi pi-fw pi-check-square layout-menuitem-icon']
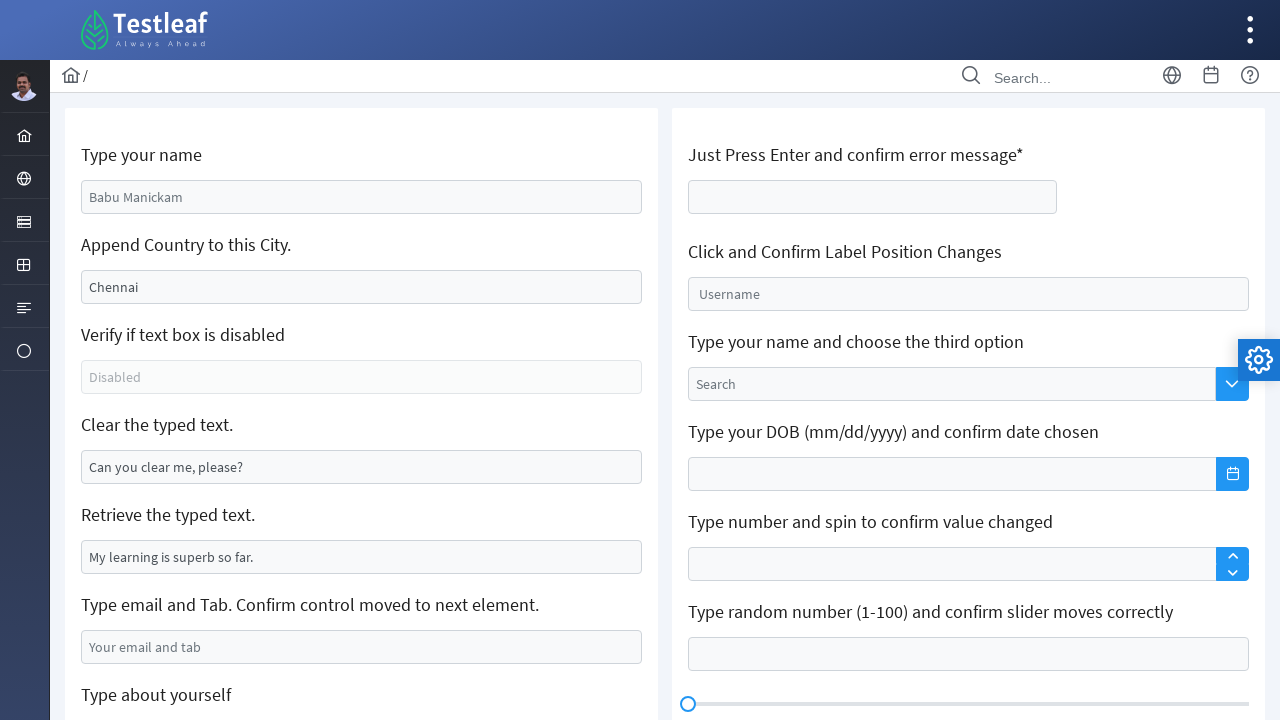

Filled name field with 'Bhavana' on //input[@id='j_idt88:name']
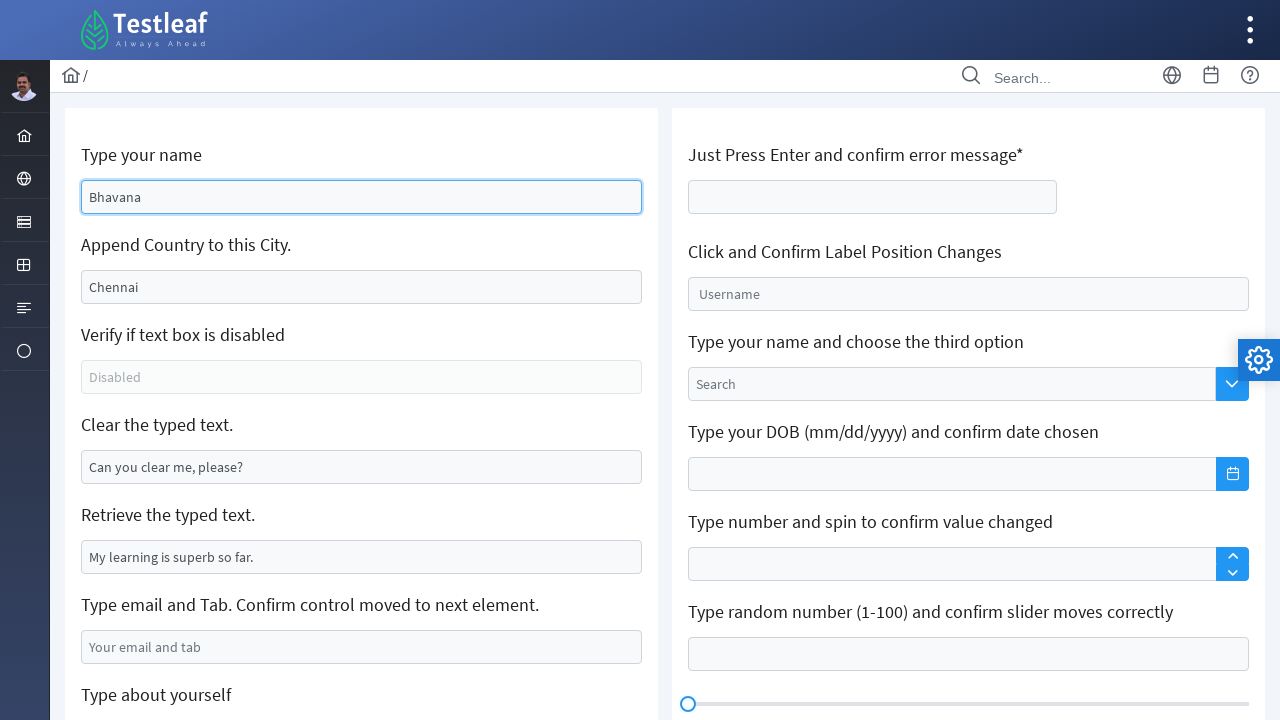

Filled country field with 'India' on //input[@id='j_idt88:j_idt91']
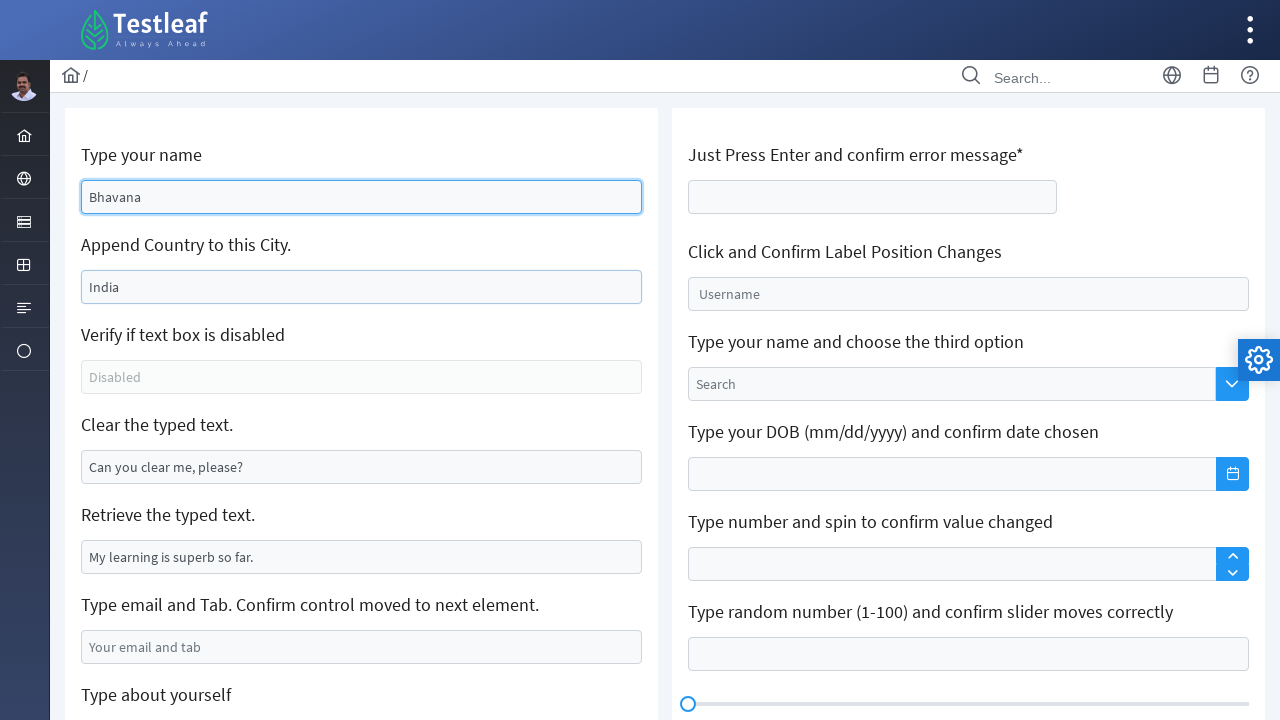

Checked if element is enabled
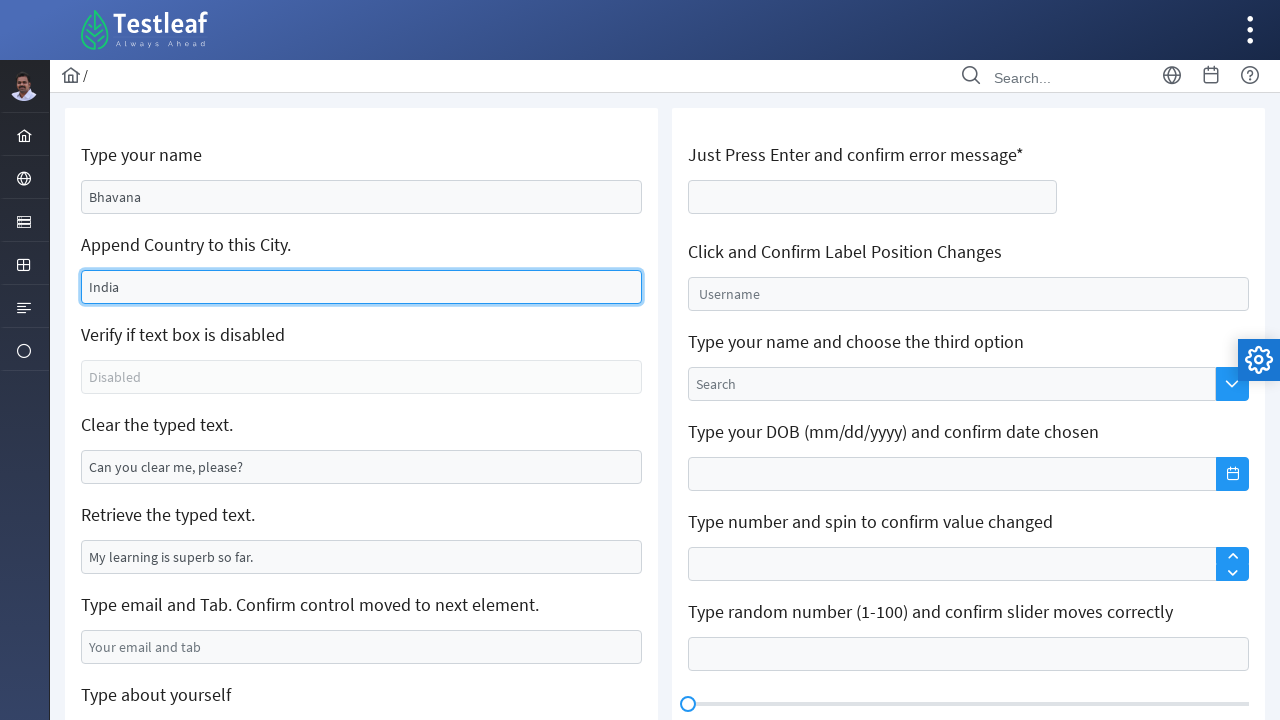

Cleared first input field on xpath=//input[@id='j_idt88:j_idt95']
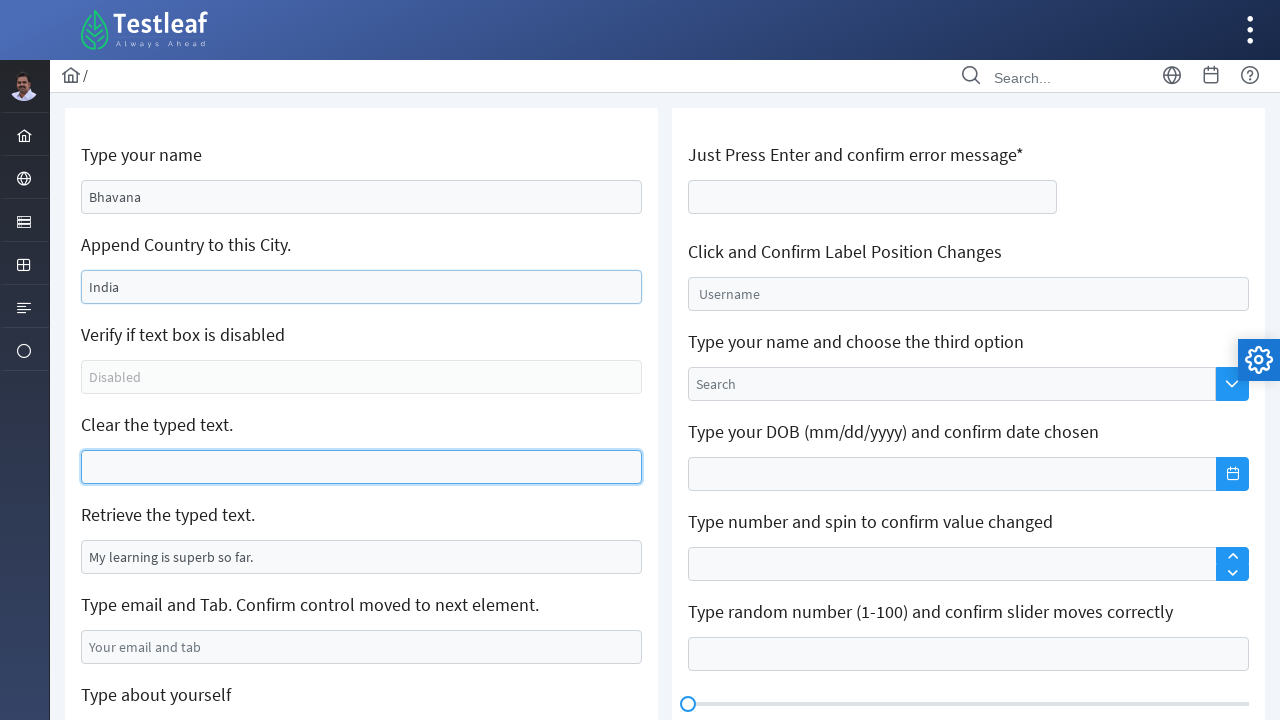

Cleared second input field on xpath=//input[@id='j_idt88:j_idt97']
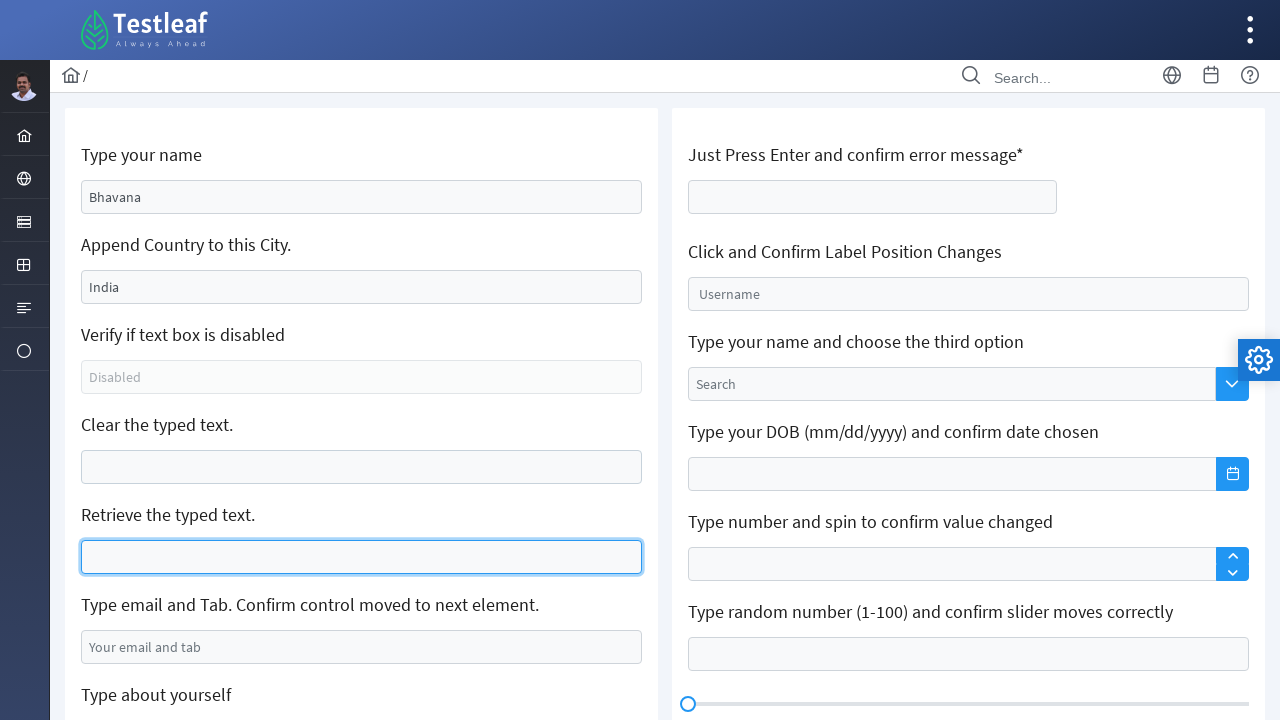

Filled email field with 'kbhavana@gmail.com' on //input[@id='j_idt88:j_idt99']
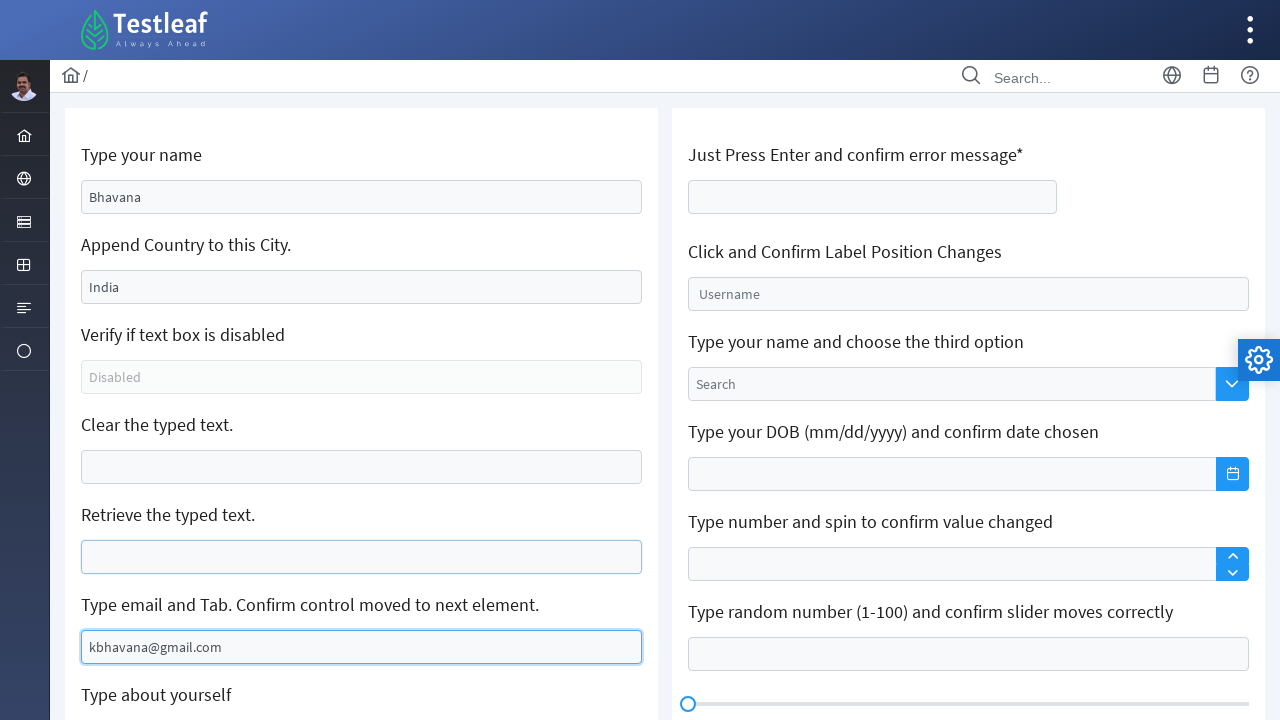

Pressed Tab key to move focus
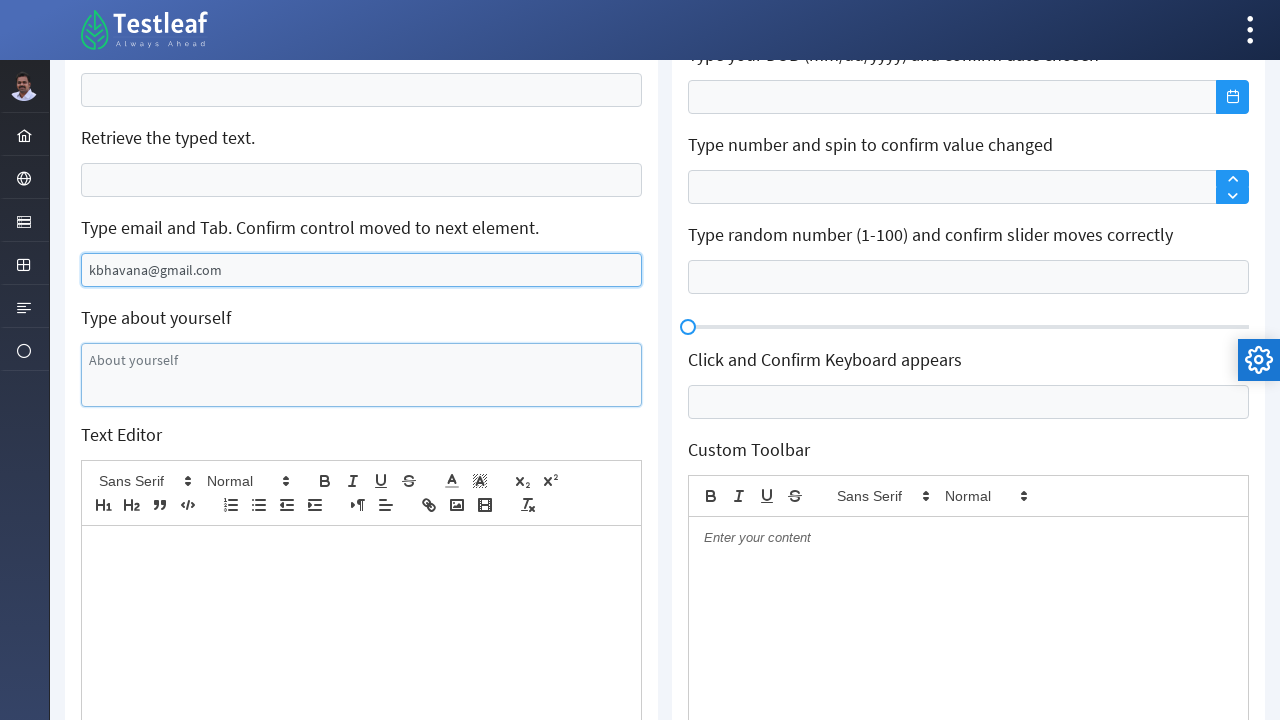

Filled textarea with 'Leaf ground' on //textarea[@id='j_idt88:j_idt101']
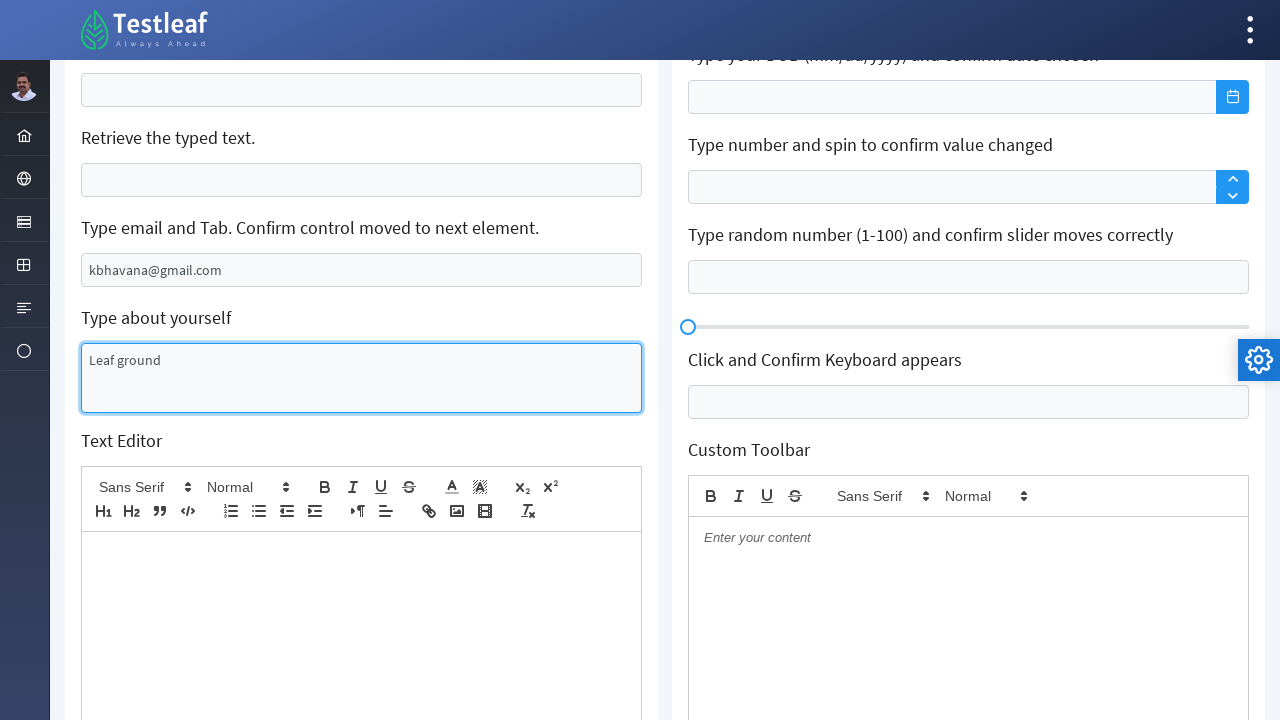

Pressed Tab key from textarea
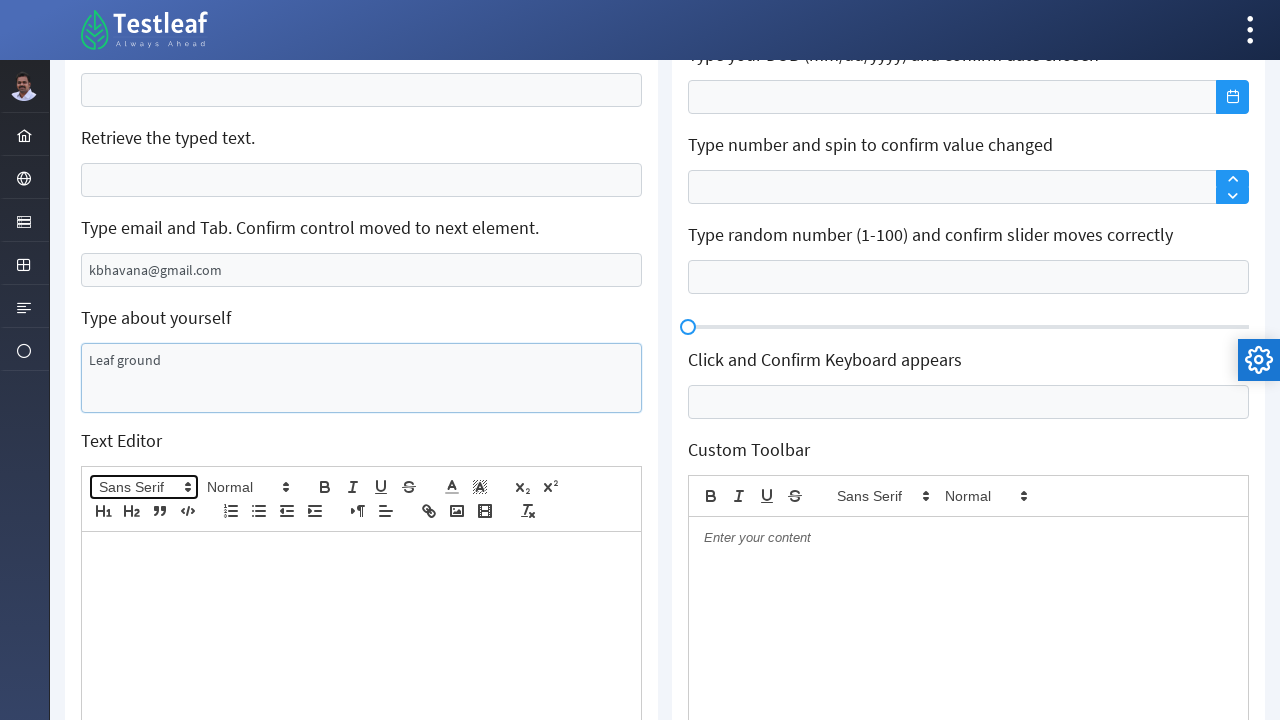

Pressed Tab key on picker label
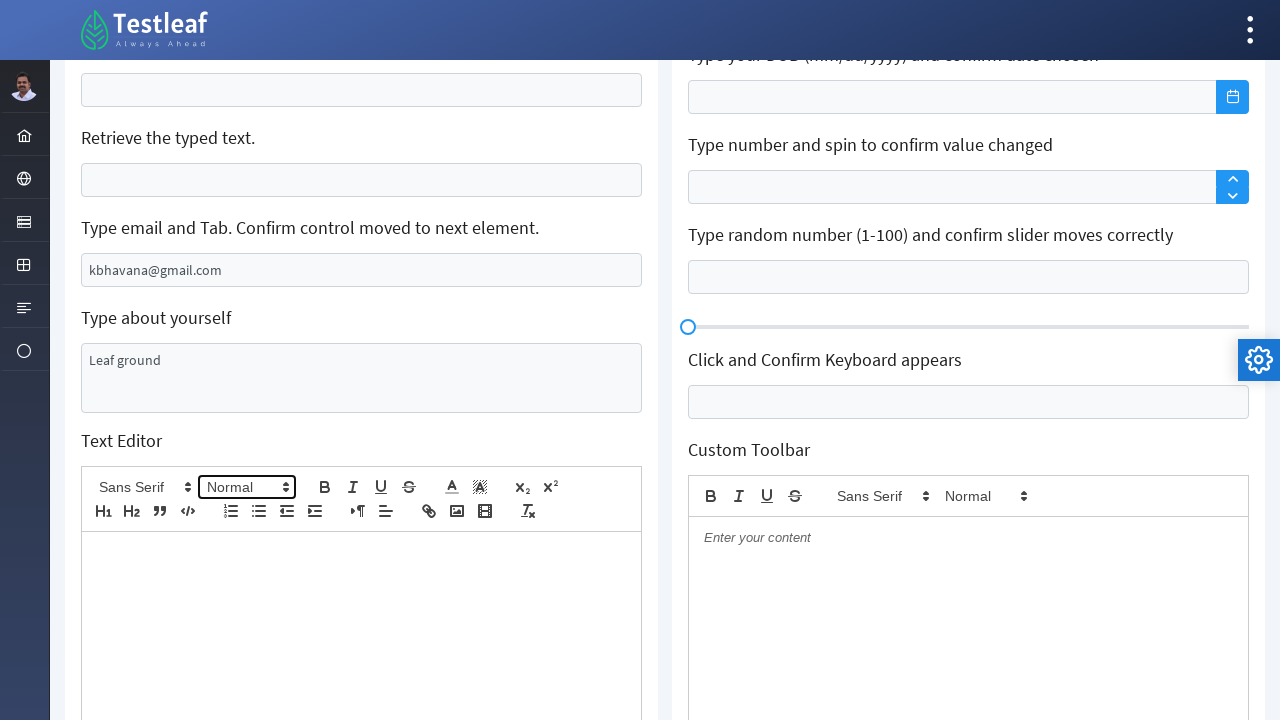

Filled age field with '25' on //input[@id='j_idt106:thisform:age']
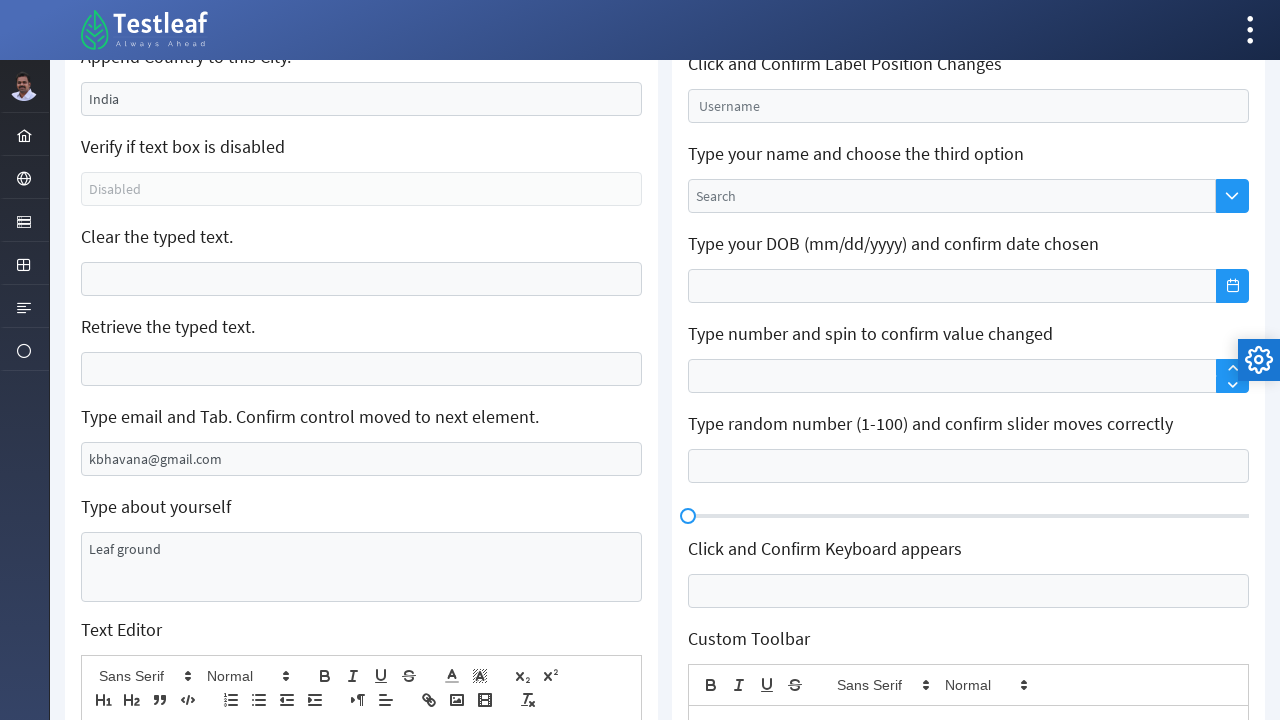

Filled float input field with '123.45' on //input[@id='j_idt106:float-input']
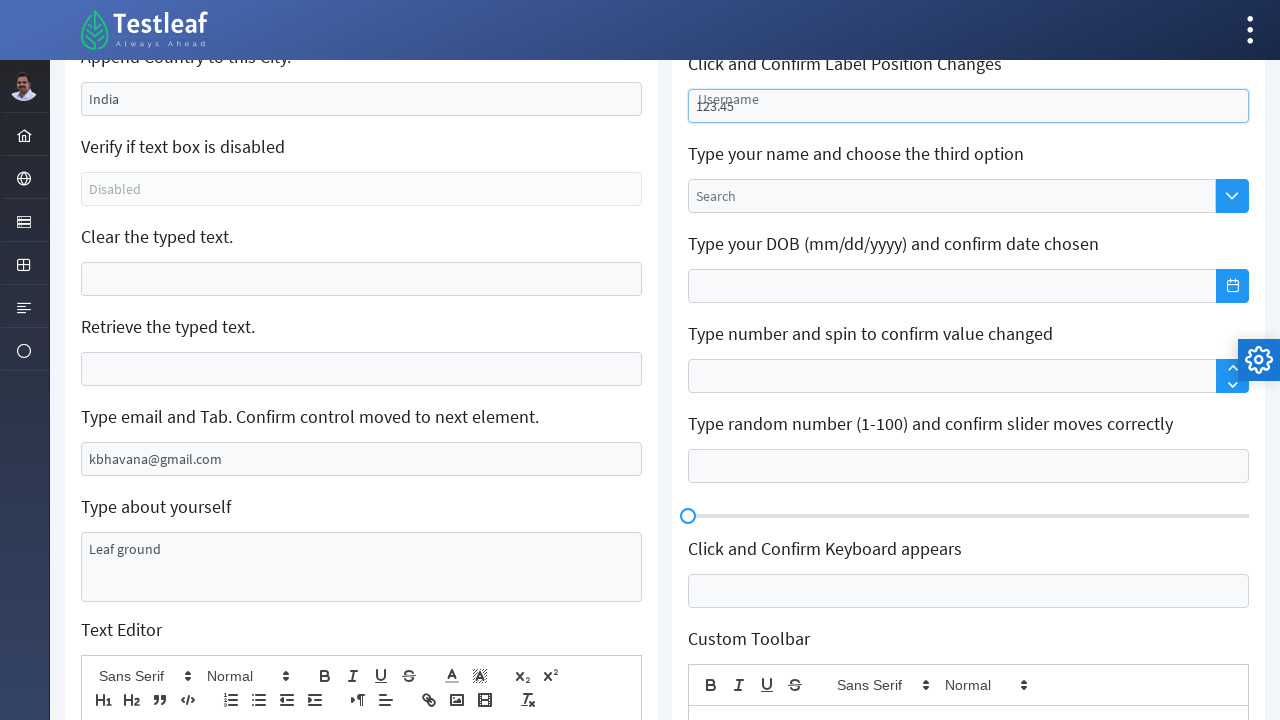

Clicked on autocomplete container at (952, 196) on xpath=//ul[@class='ui-autocomplete-multiple-container ui-autocomplete-dd-multipl
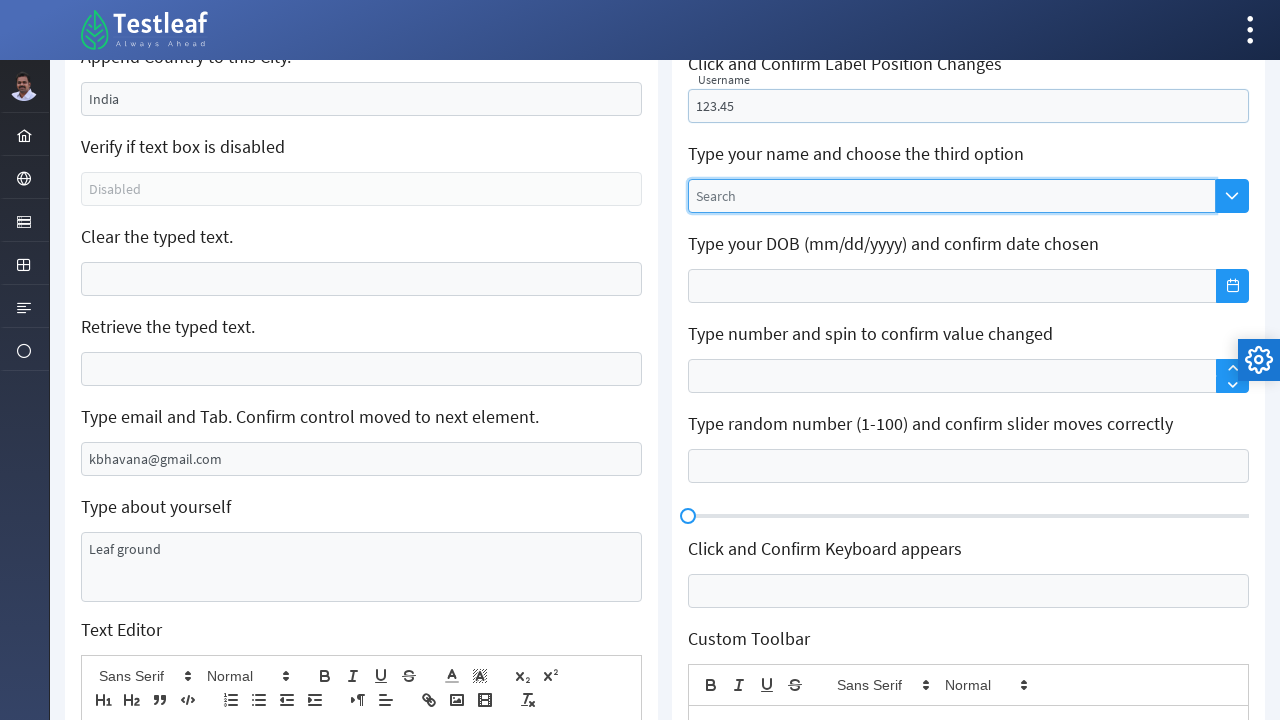

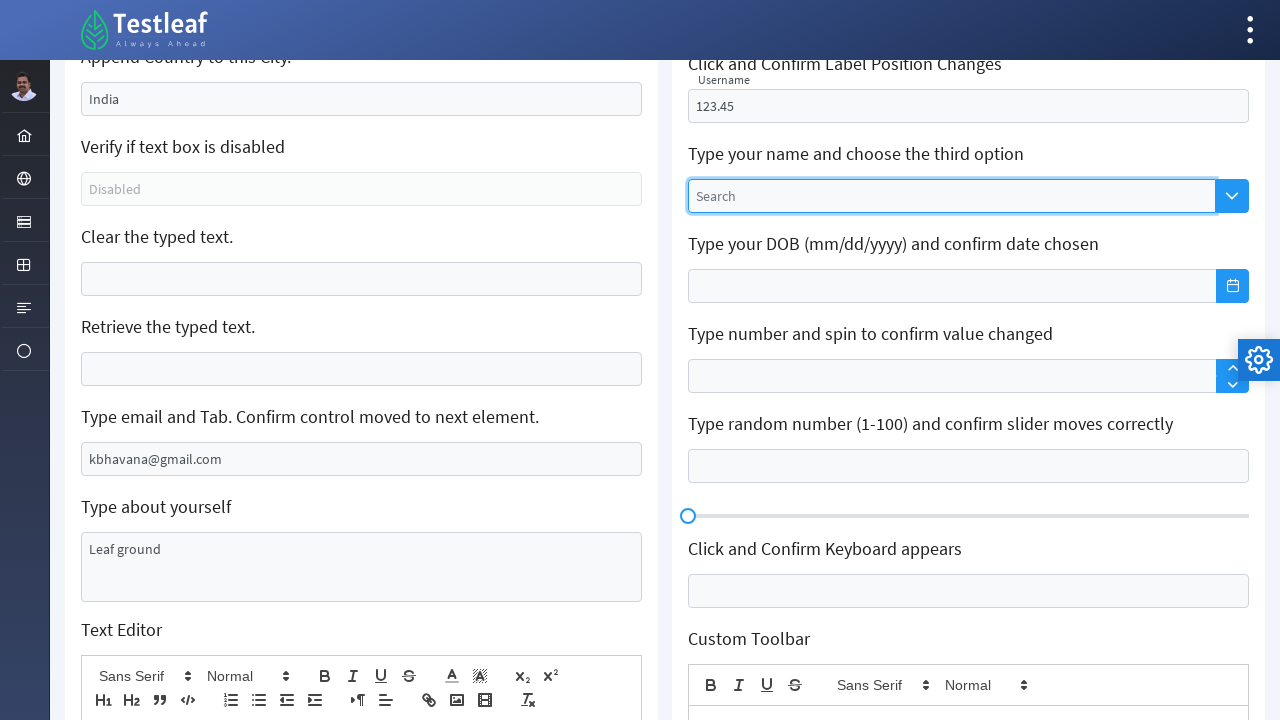